Navigates to a sitemap page, resizes the browser window to a specific resolution (1366x768), and takes a screenshot

Starting URL: https://www.getcalley.com/page-sitemap.xml

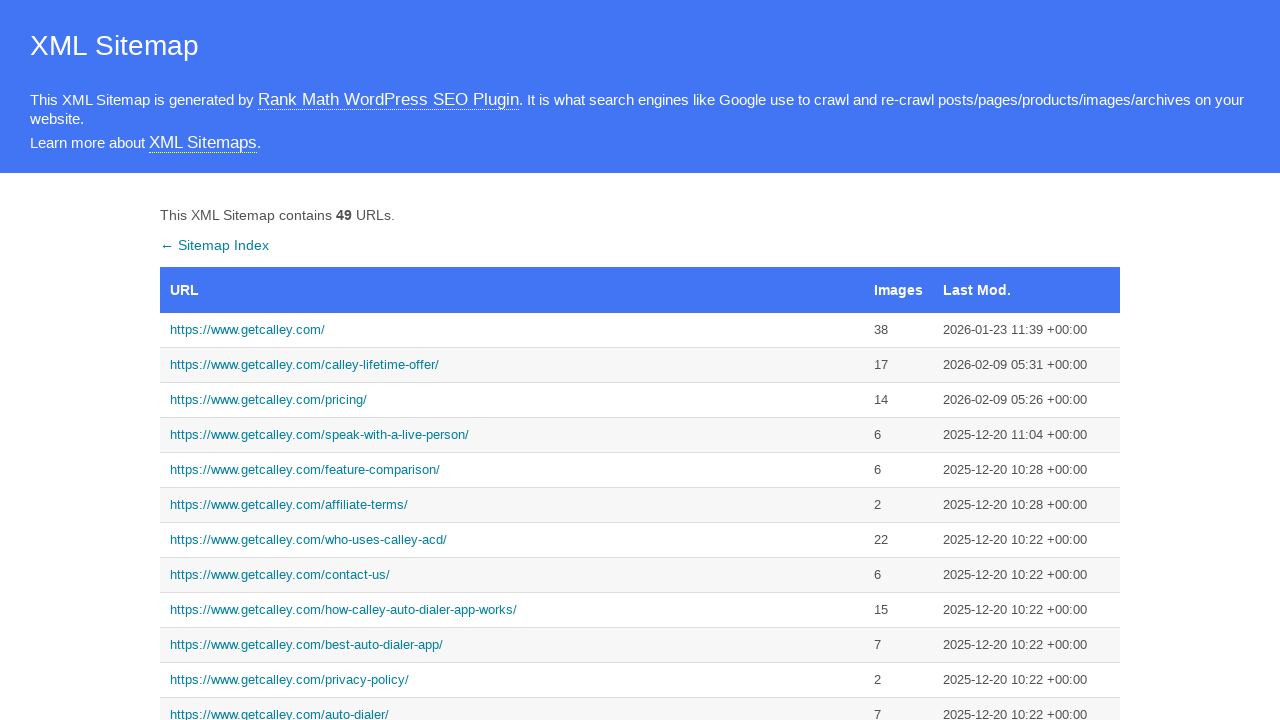

Resized browser window to 1366x768 resolution
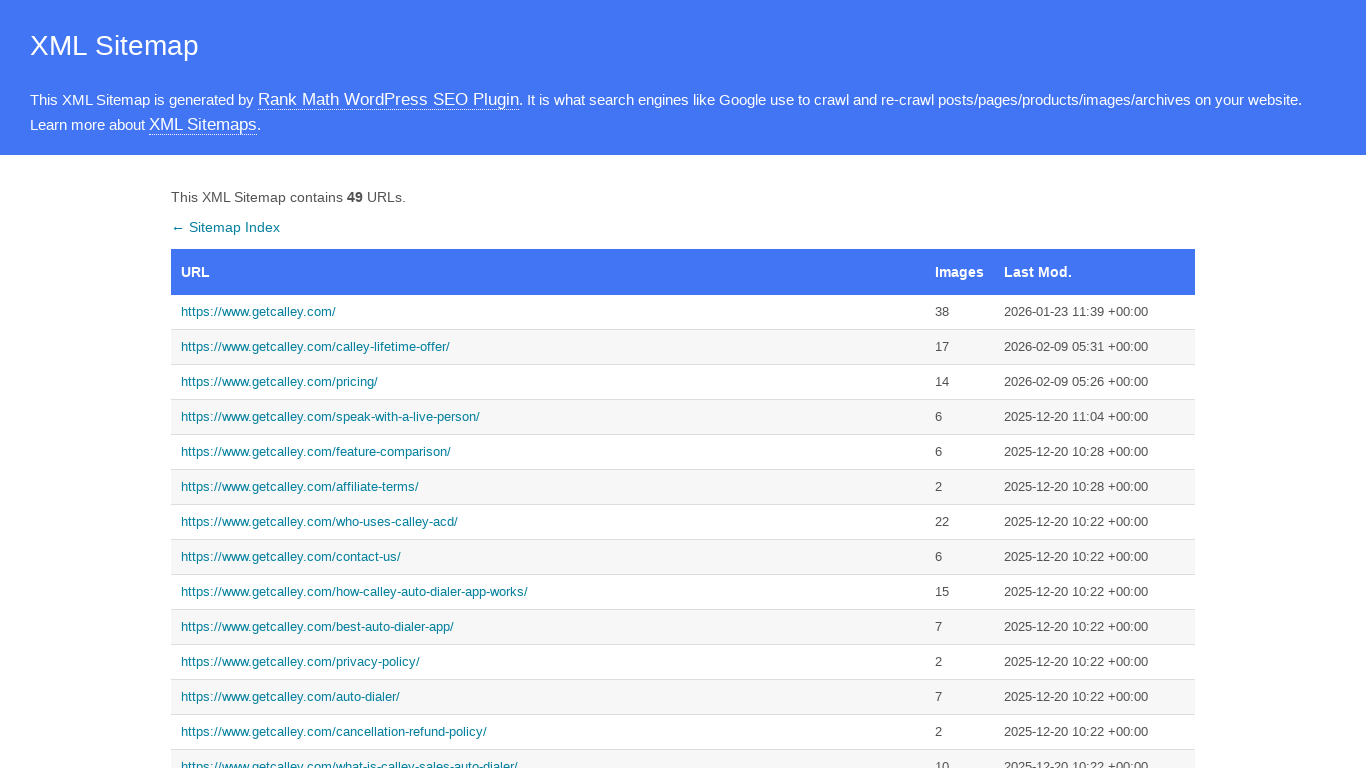

Captured screenshot of sitemap page at 1366x768 resolution
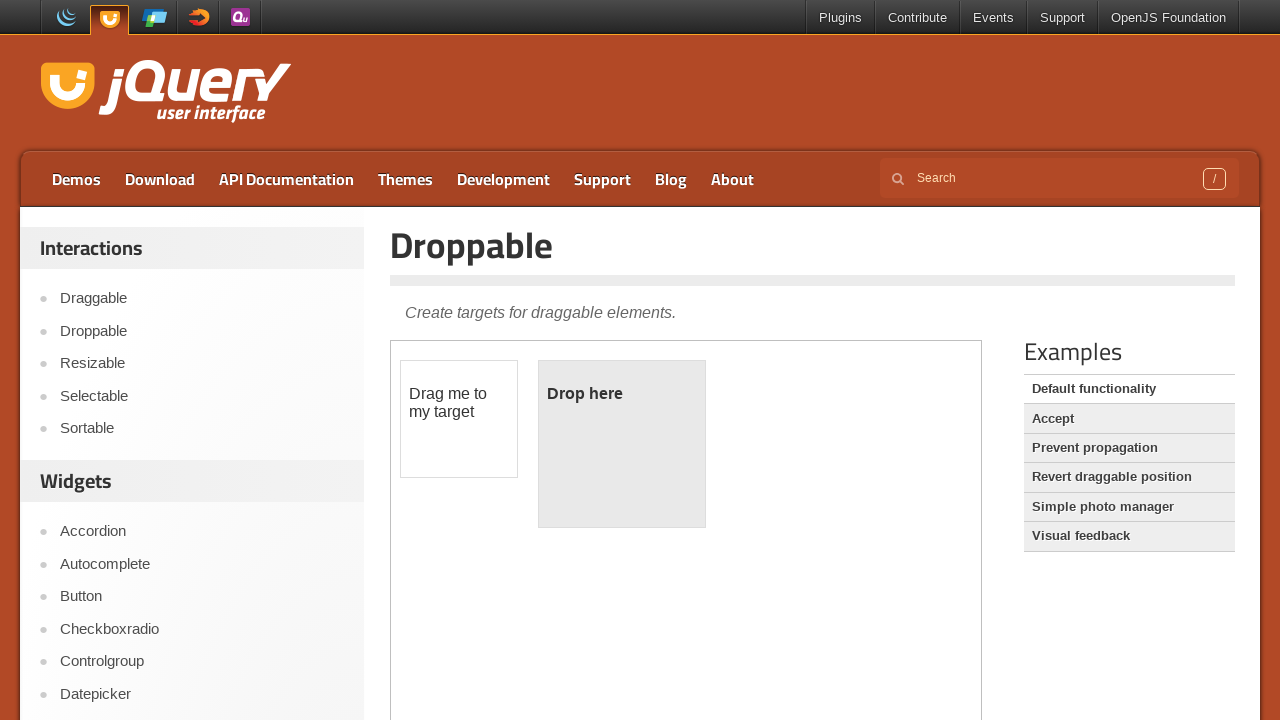

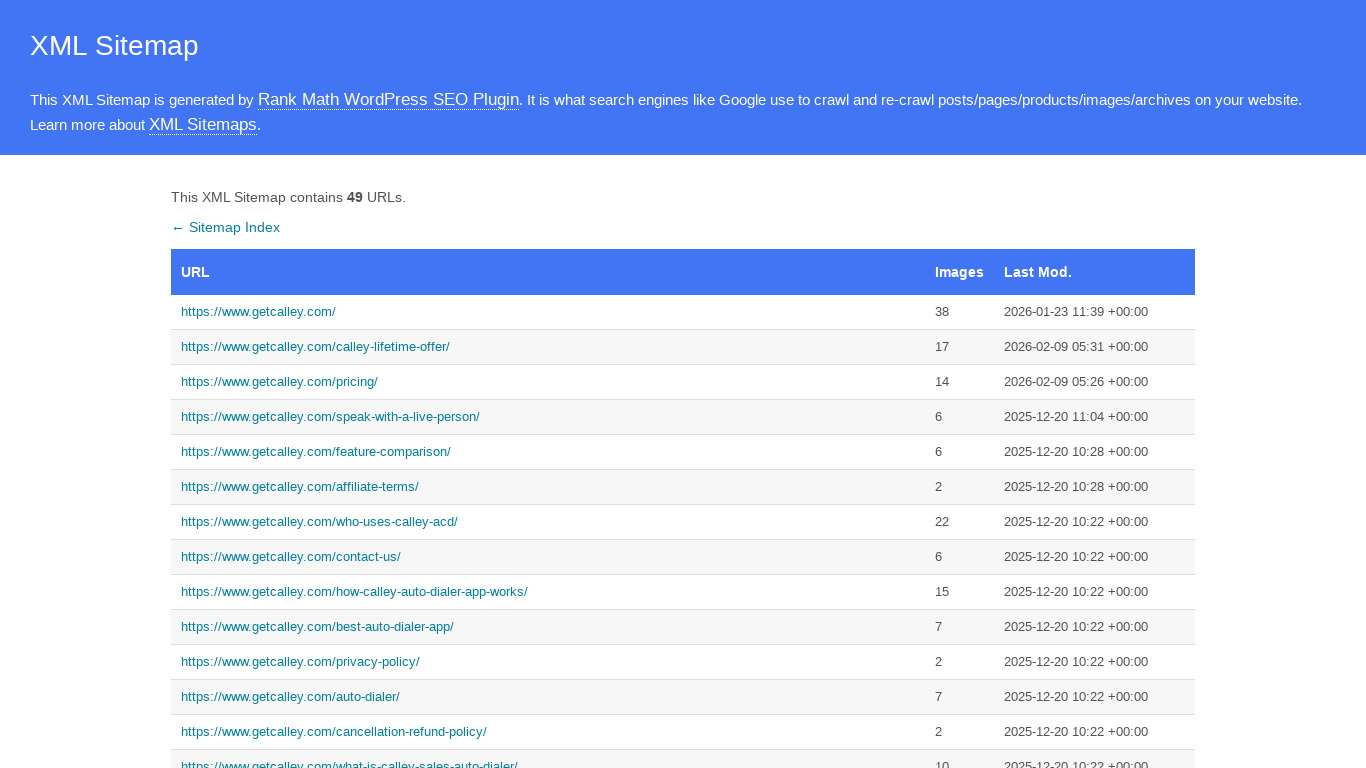